Tests keyboard key press functionality by sending SPACE key to an element and TAB key using ActionChains, then verifying the displayed result text shows the correct key was pressed.

Starting URL: http://the-internet.herokuapp.com/key_presses

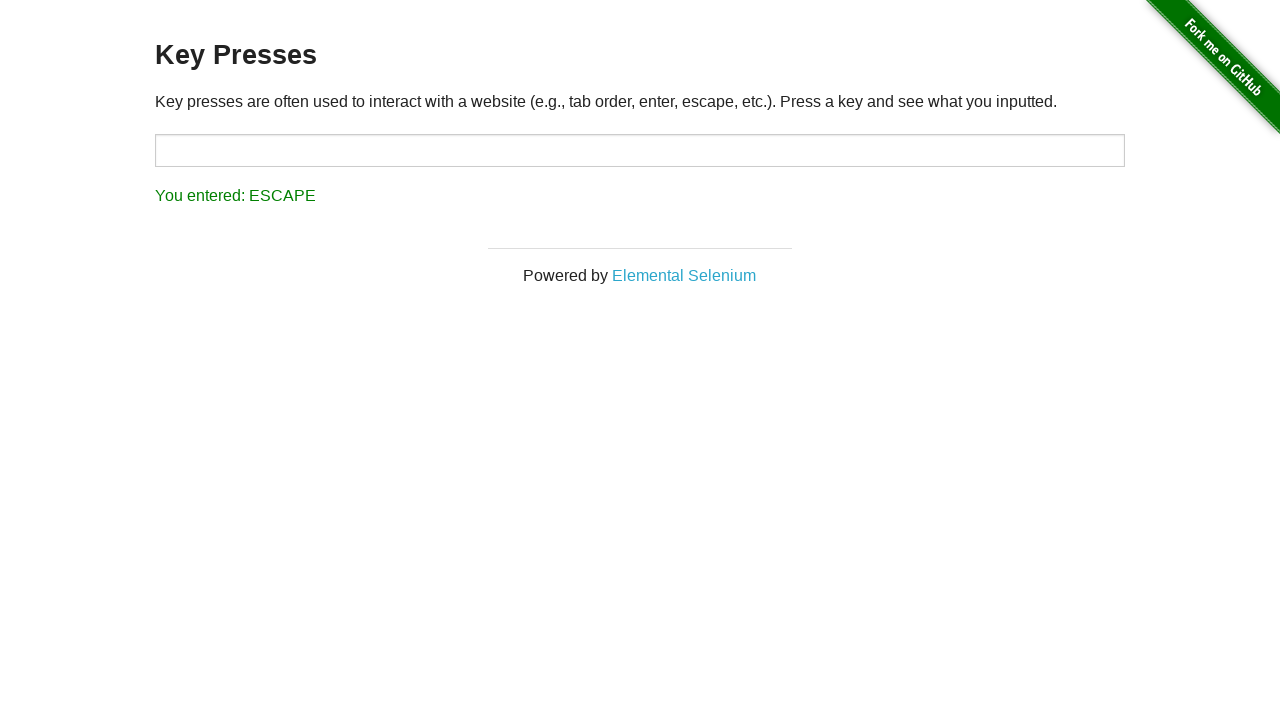

Pressed SPACE key on example element on .example
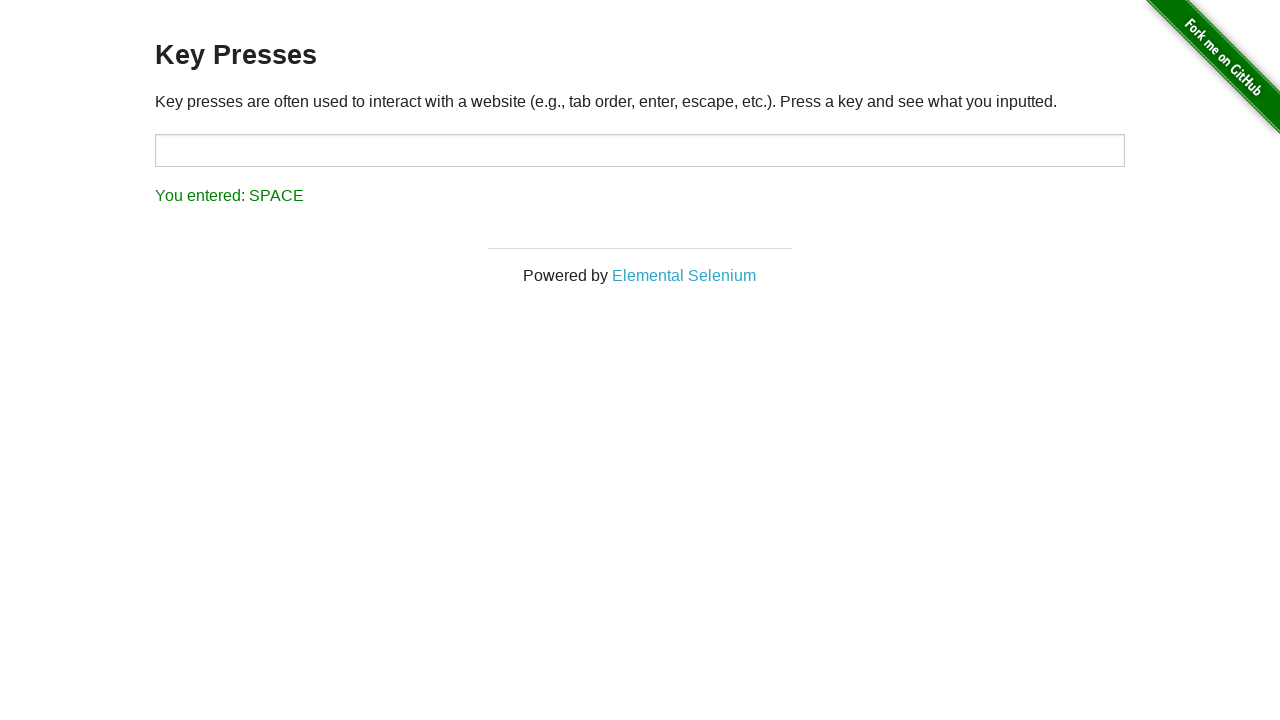

Result element loaded after SPACE key press
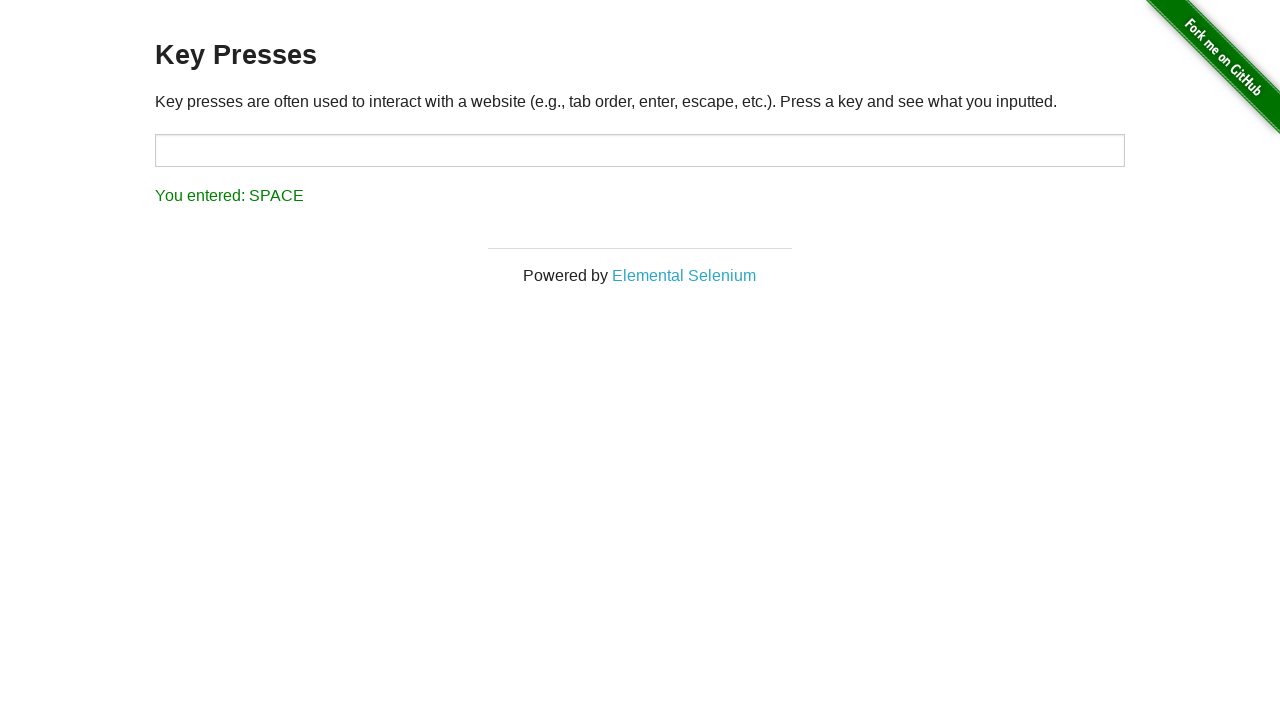

Verified result text shows SPACE was pressed
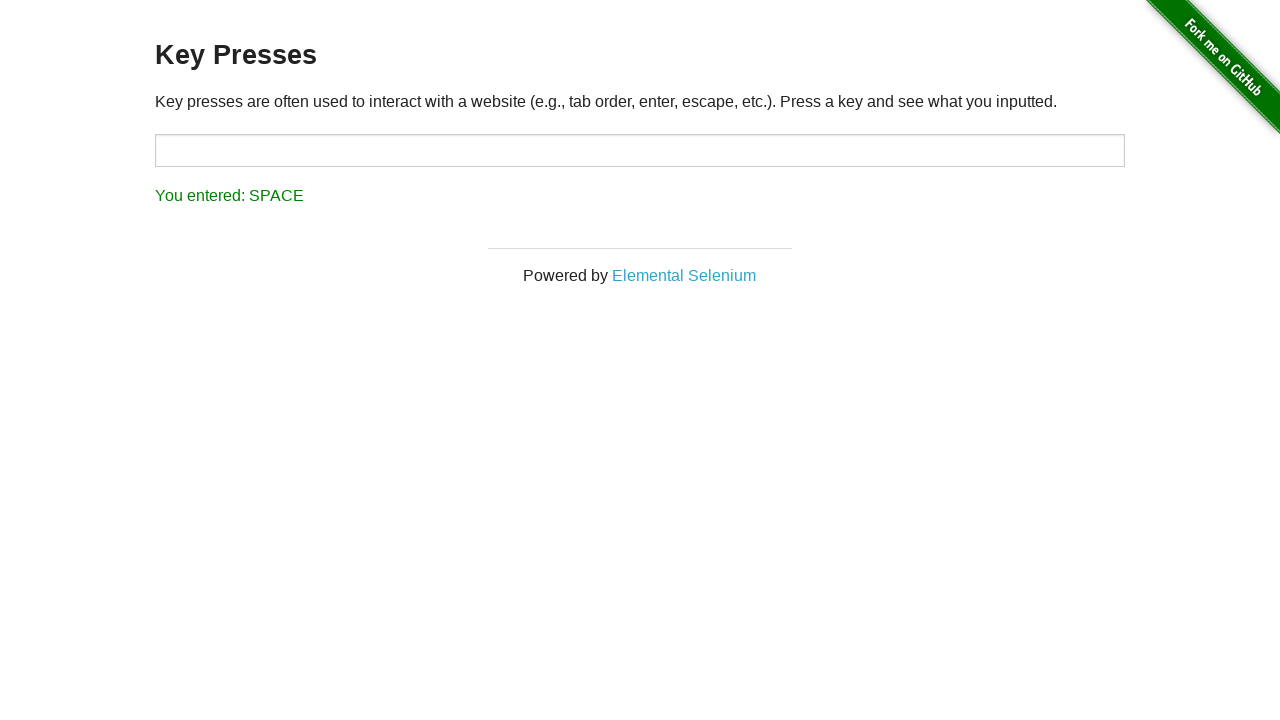

Pressed TAB key using keyboard
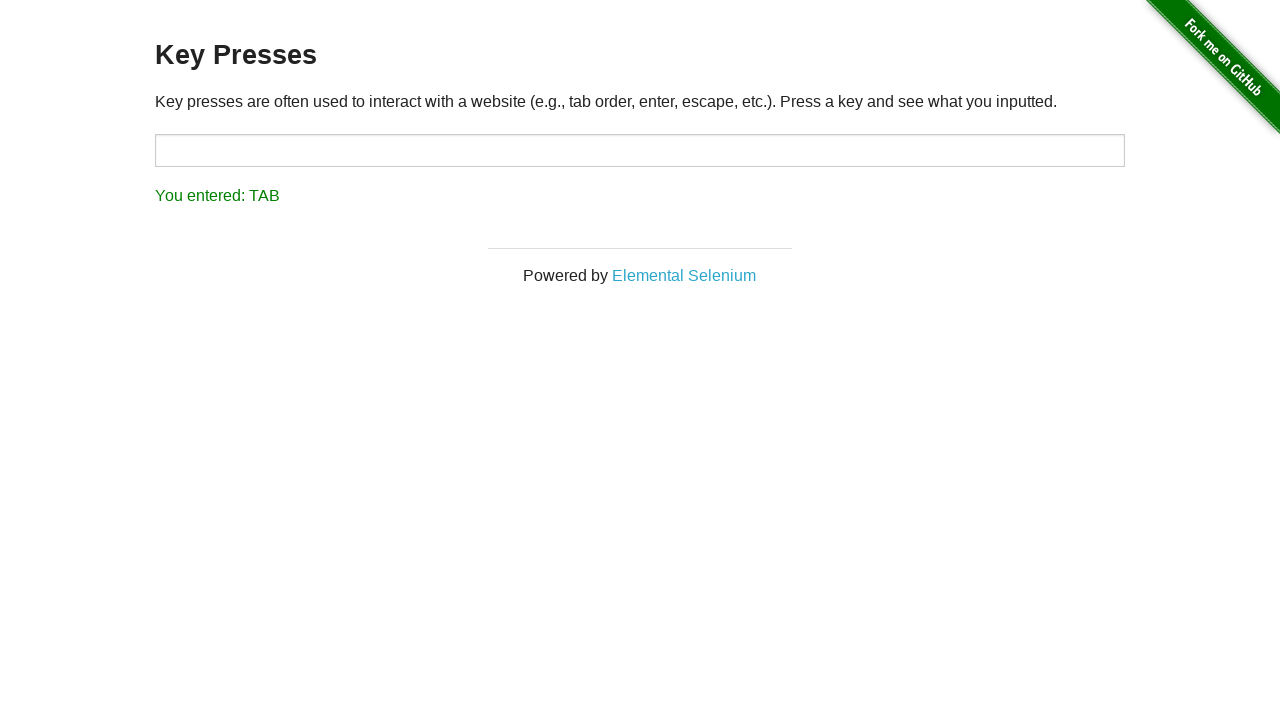

Verified result text shows TAB was pressed
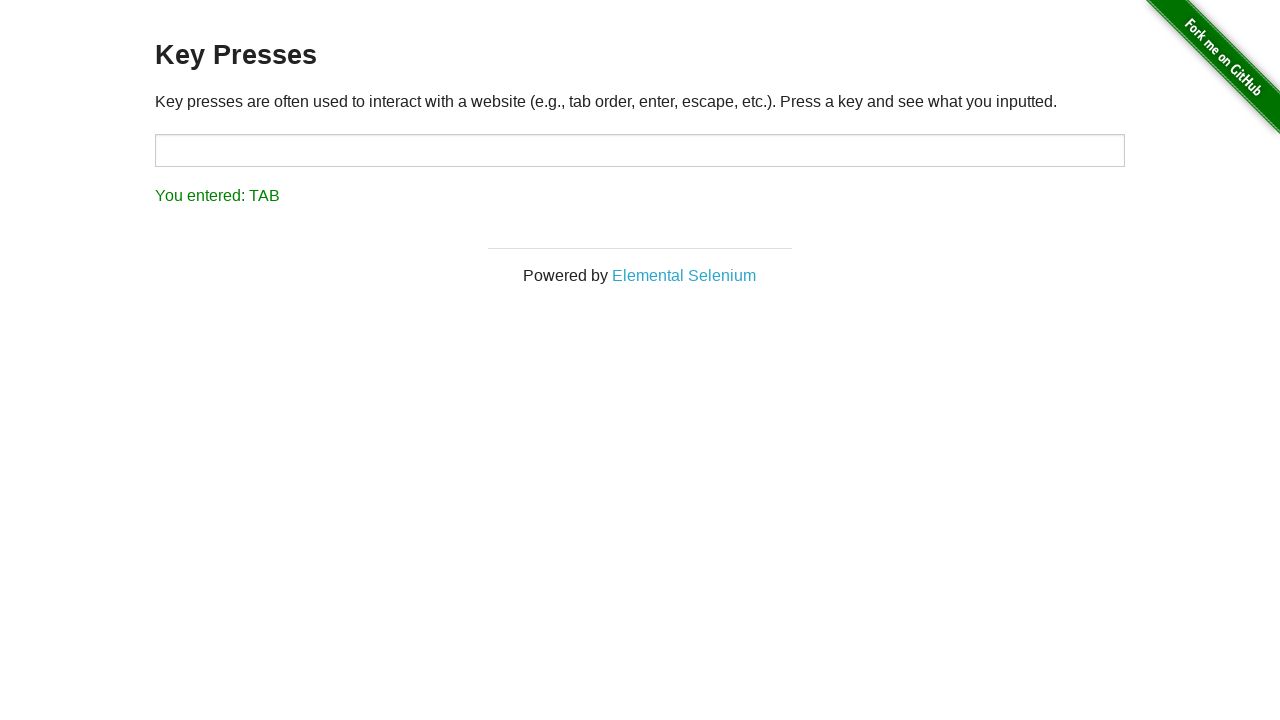

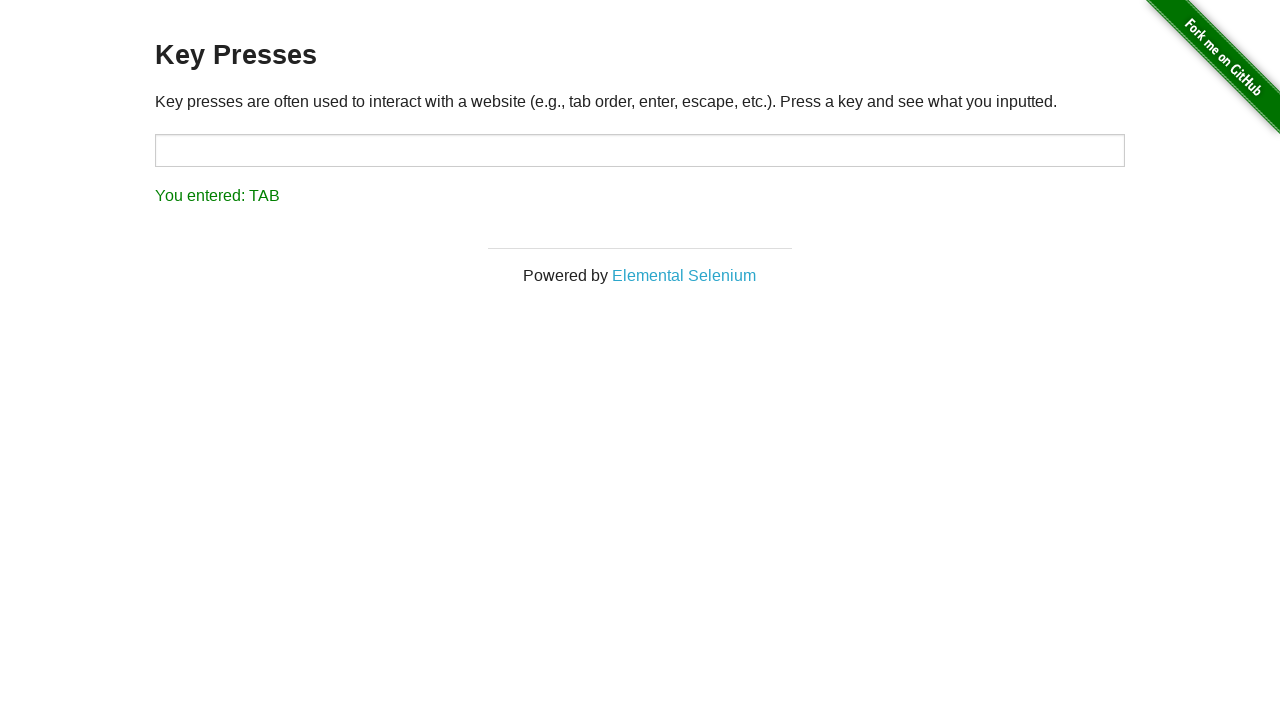